Tests scrolling down the page by a specific amount

Starting URL: https://letcode.in/forms

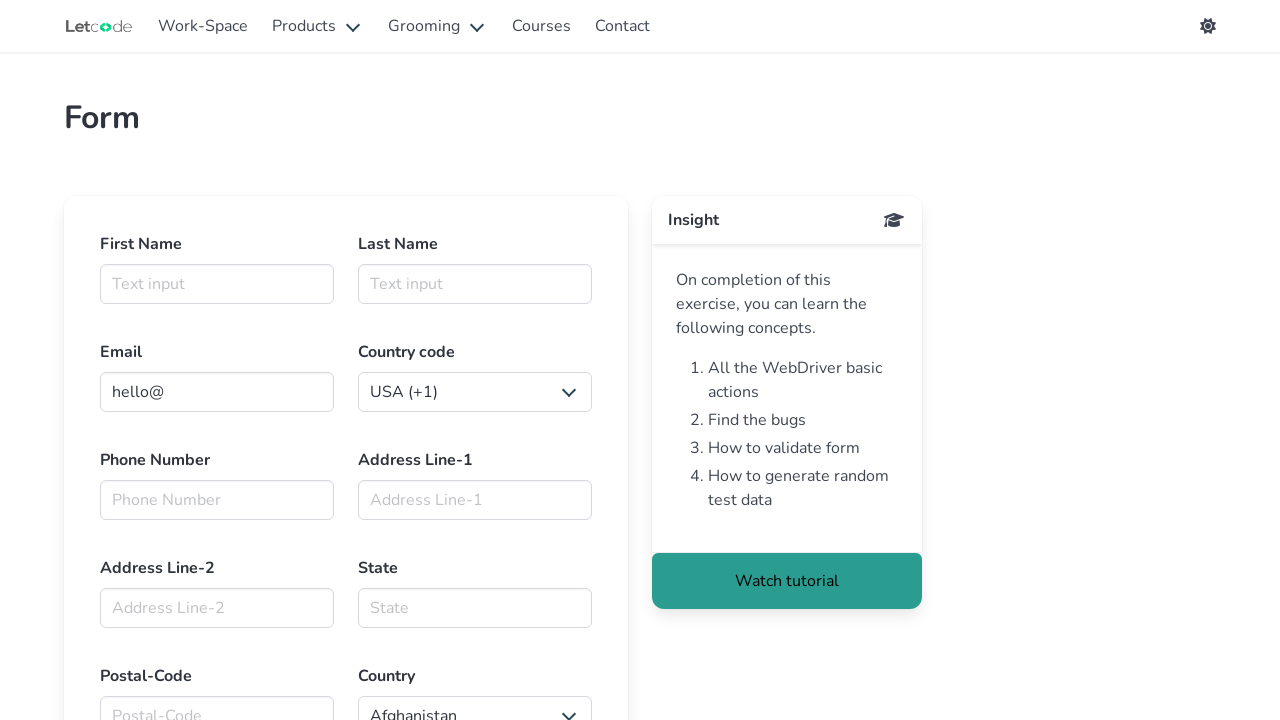

Navigated to https://letcode.in/forms
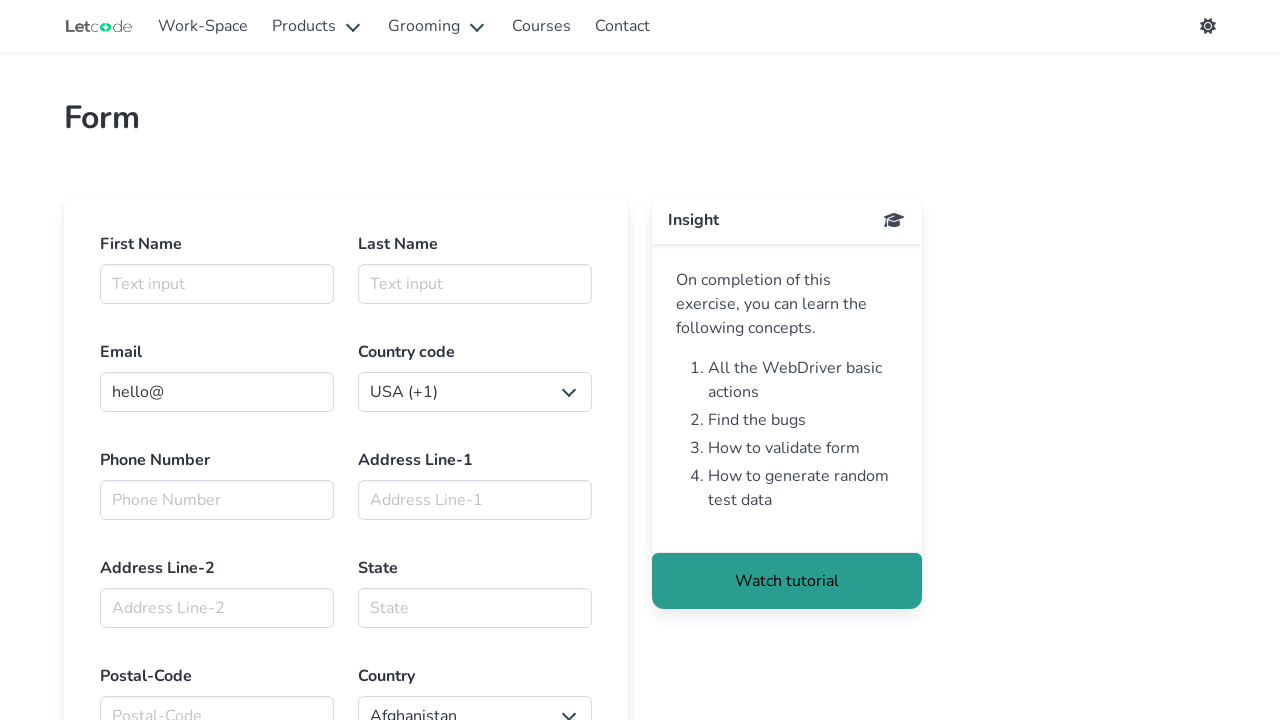

Scrolled down the page by 100 pixels
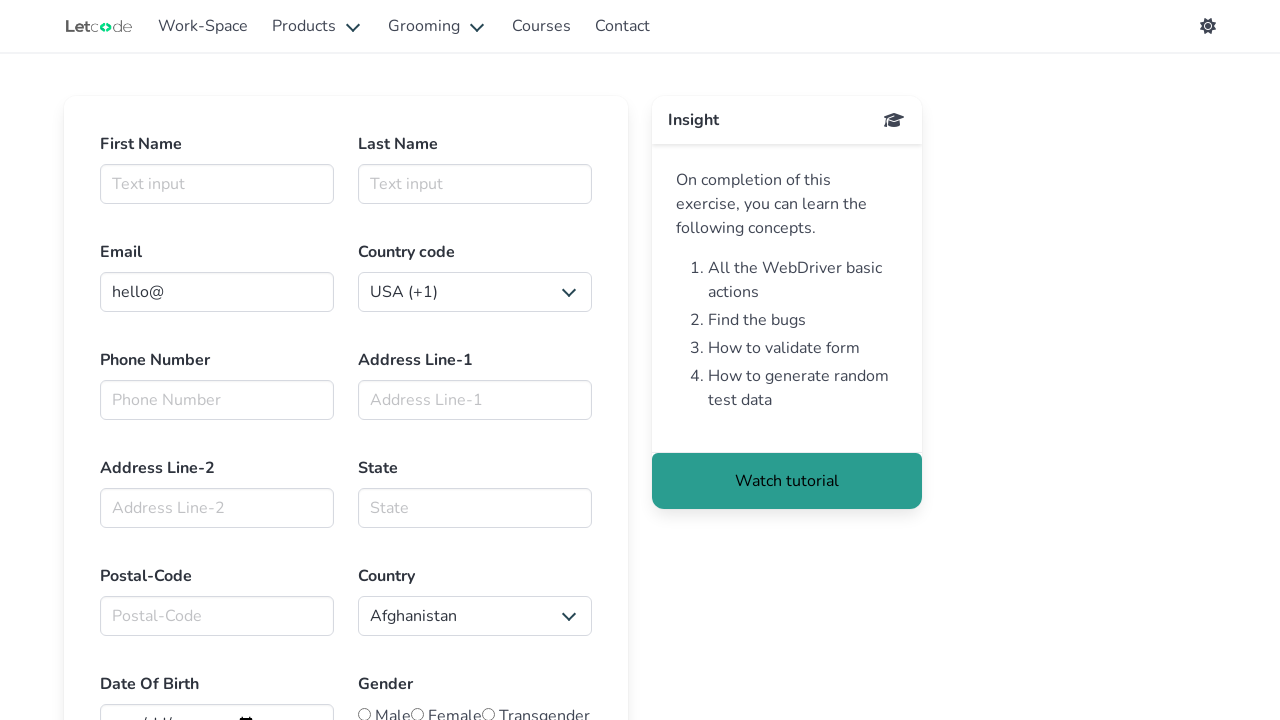

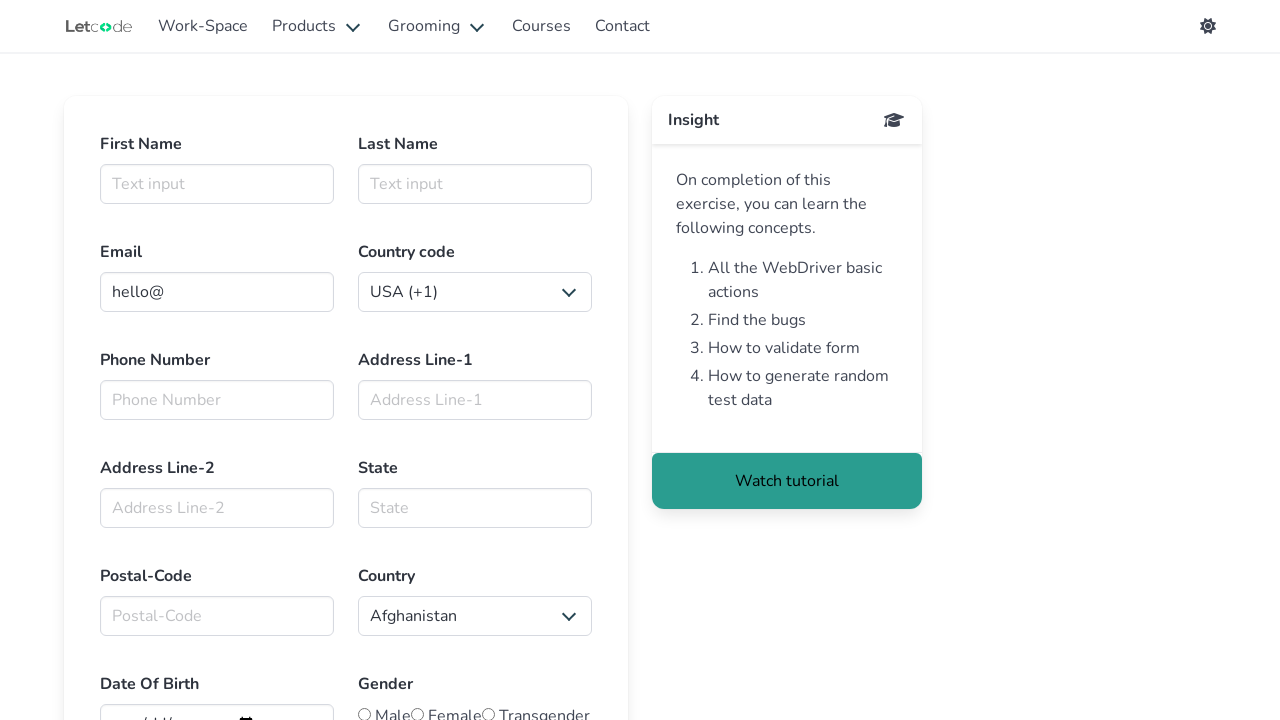